Tests file upload functionality on a demo page by selecting a file and verifying the upload

Starting URL: https://demoqa.com/upload-download

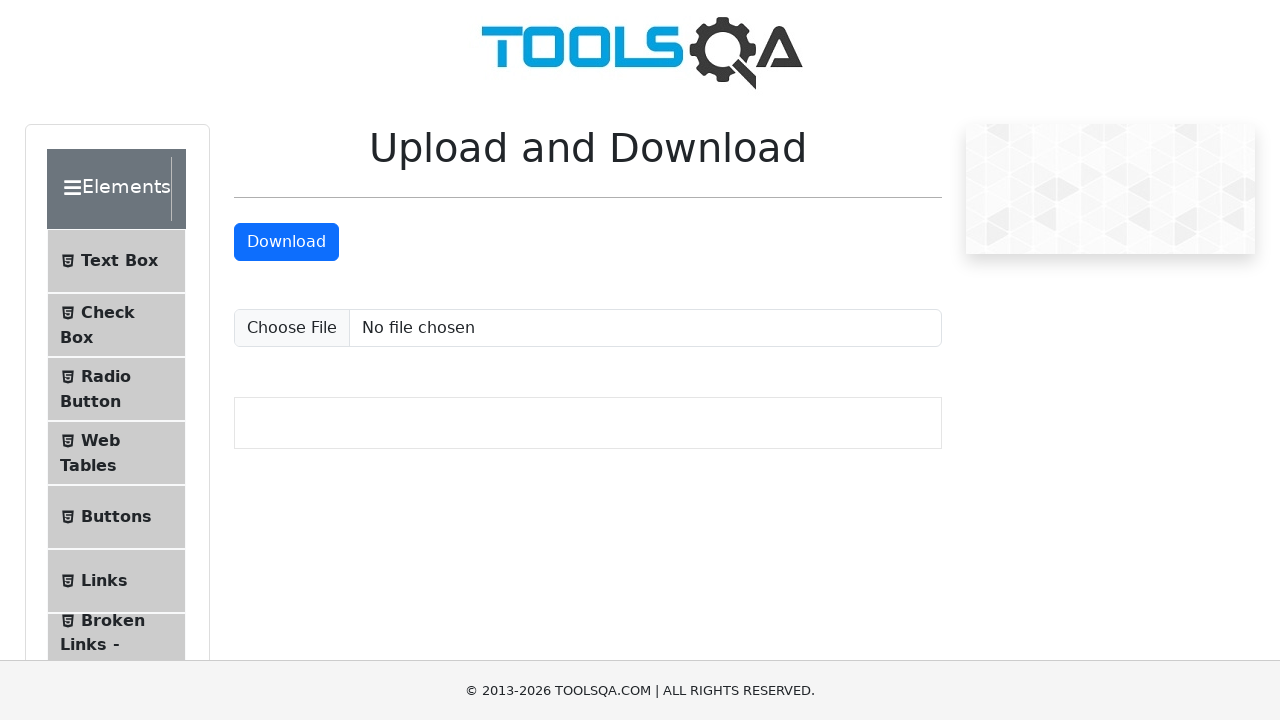

Removed fixed banner that might obstruct elements
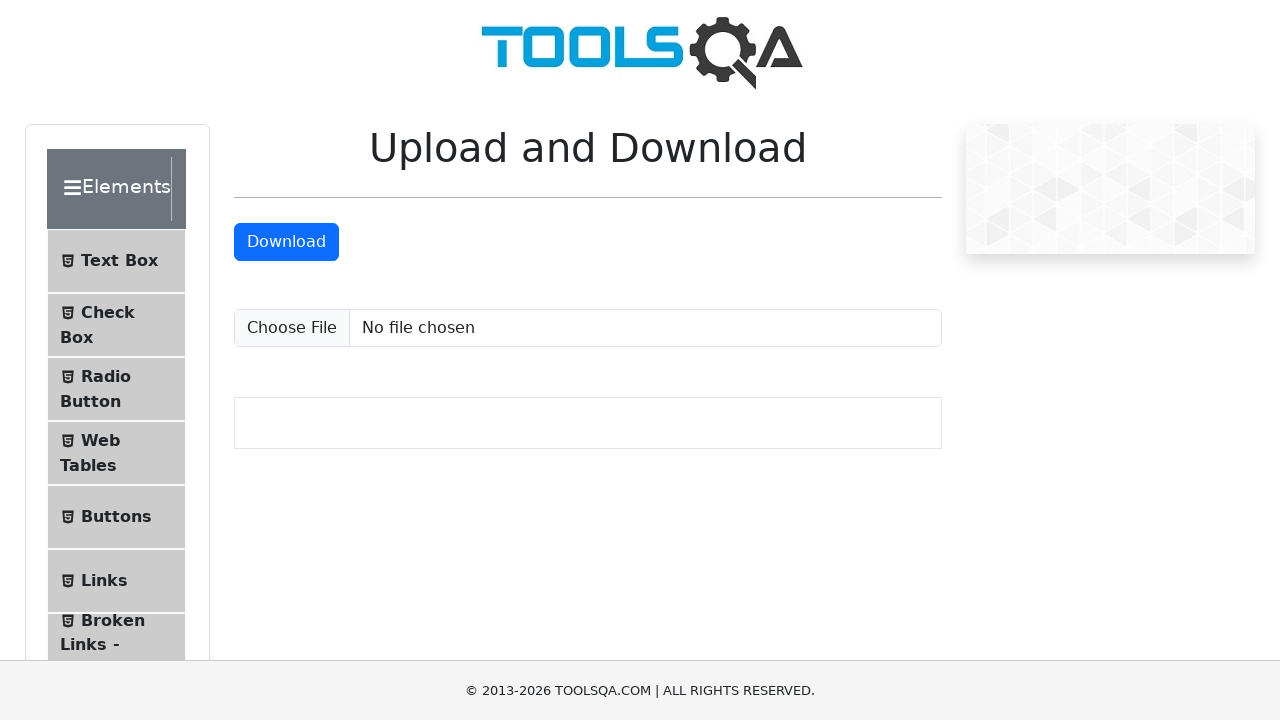

Scrolled down to make upload element visible
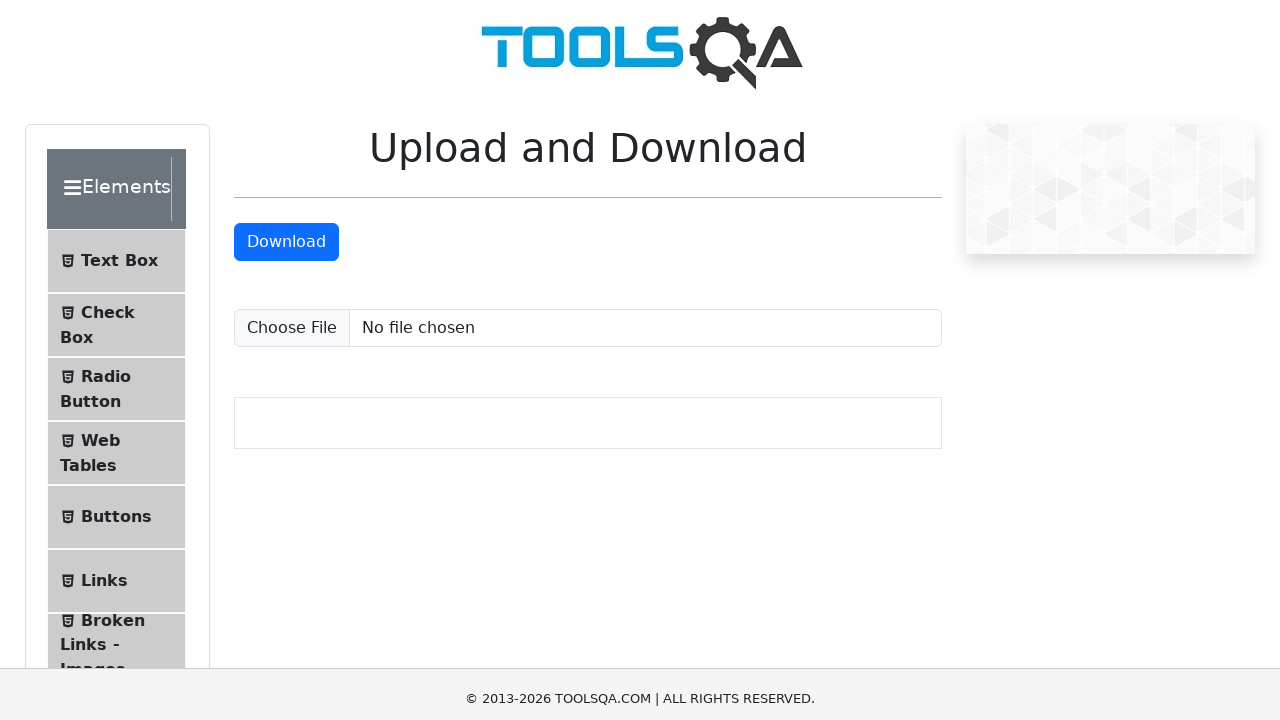

Set input file 'sampleFile.jpeg' to upload field
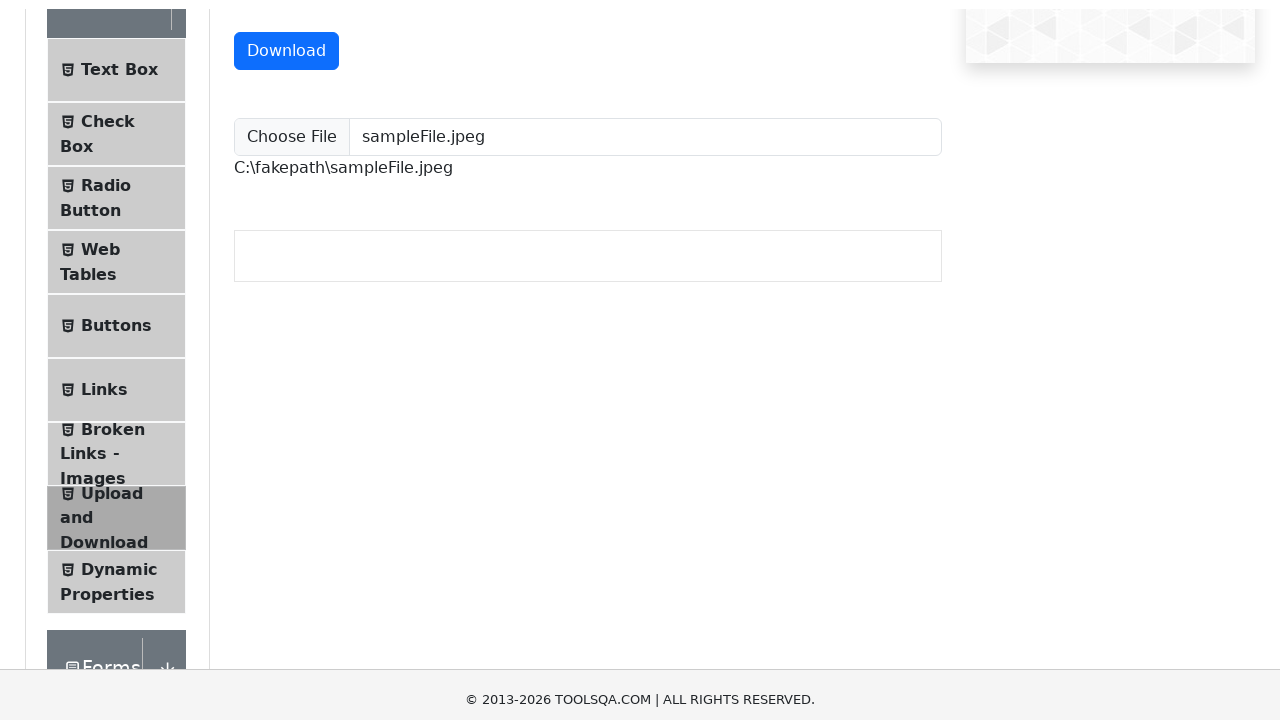

Waited for uploaded file path to be displayed and verified upload success
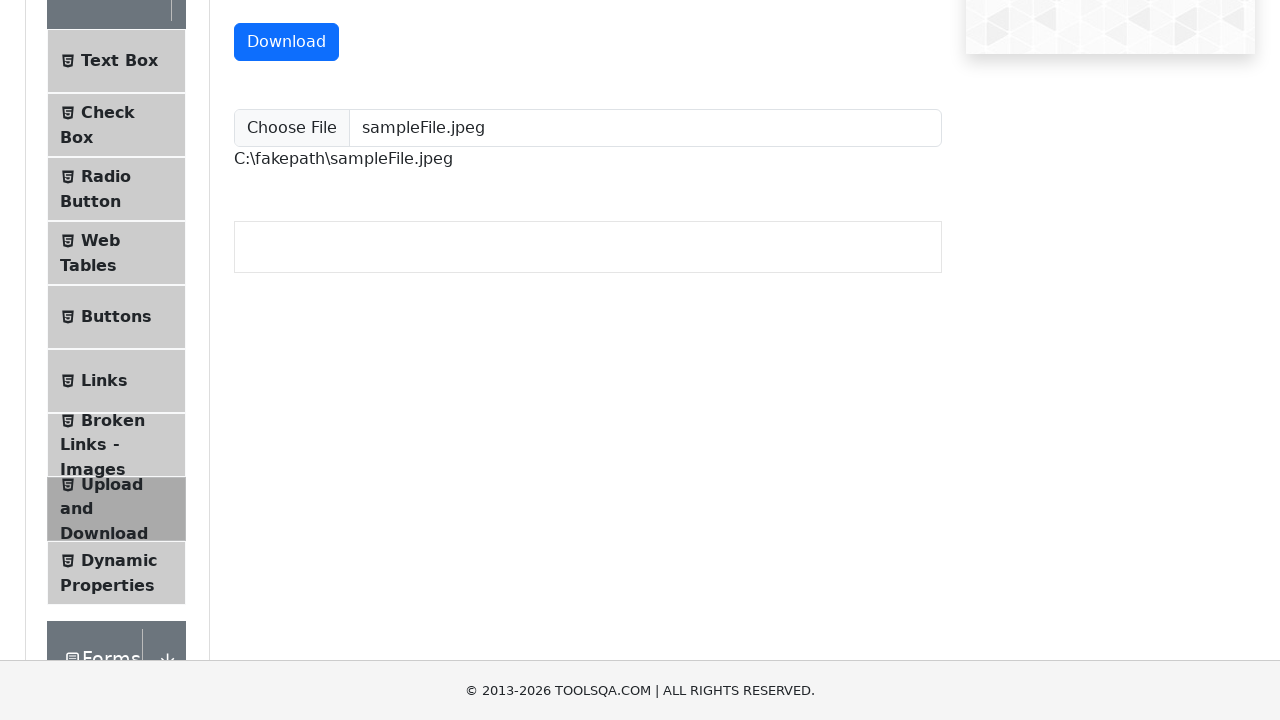

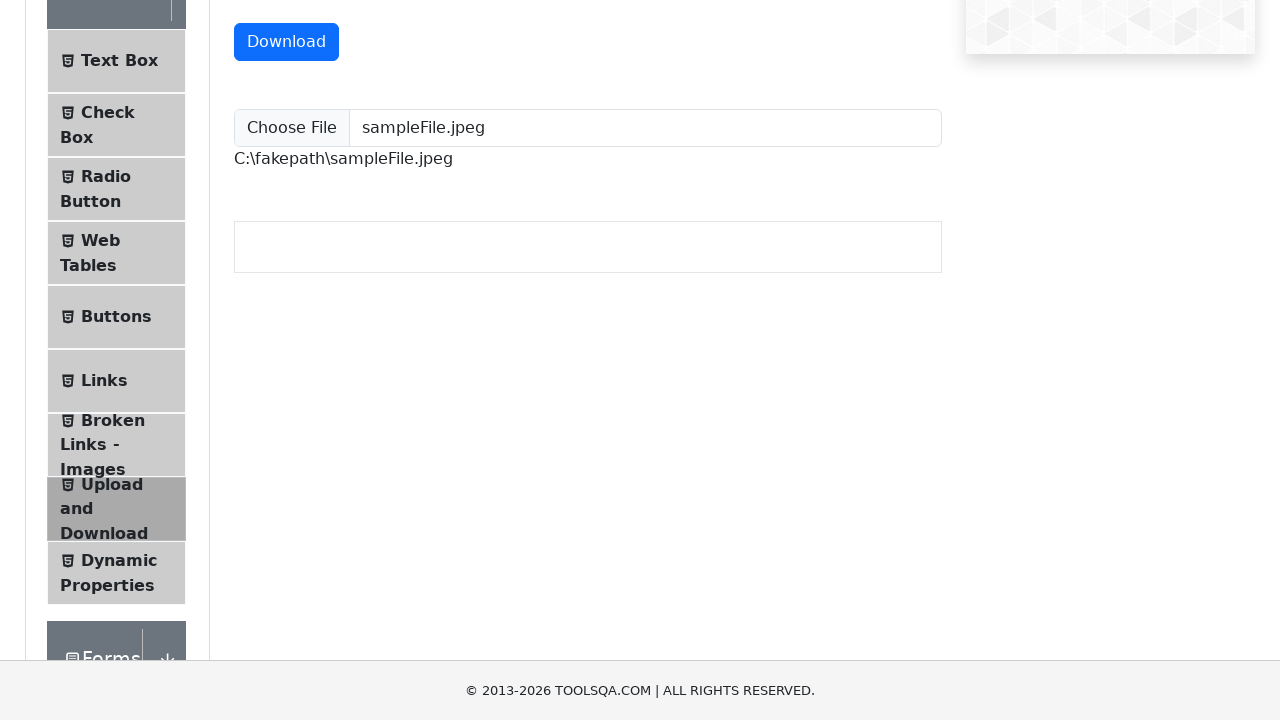